Tests navigation functionality by clicking on Solutions link and verifying the navigation

Starting URL: https://www.entrata.com/

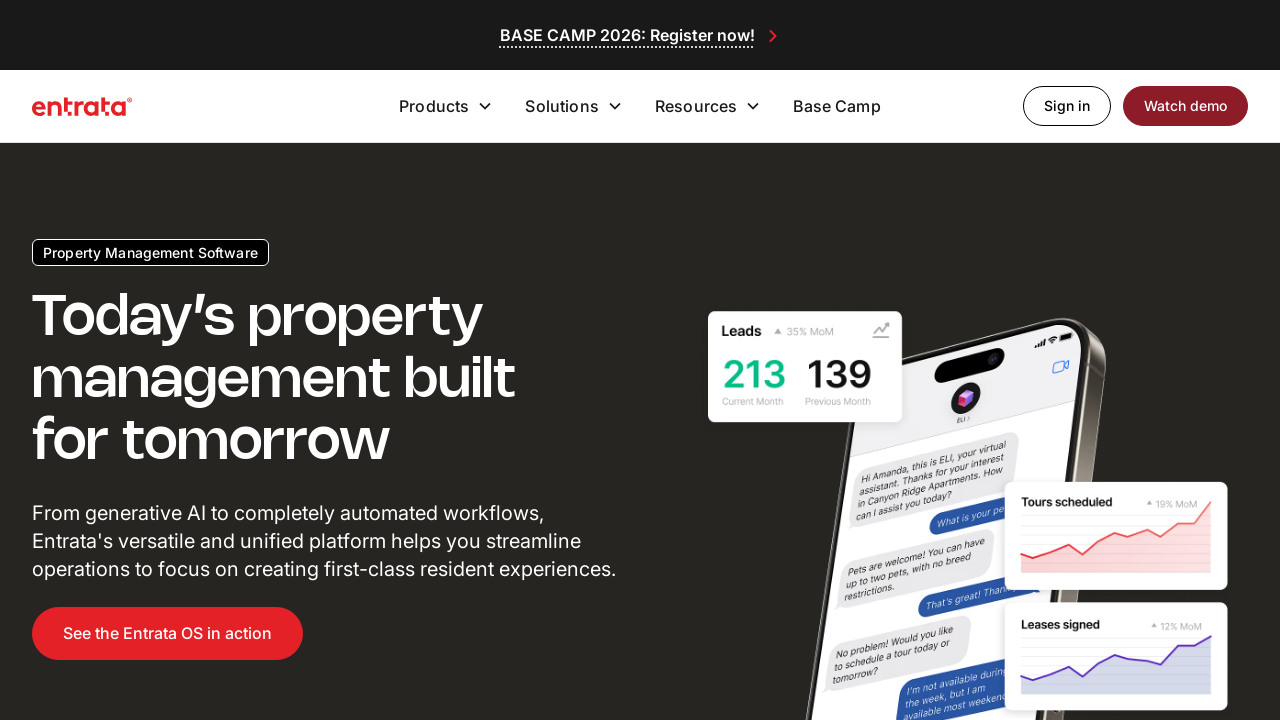

Clicked on Solutions link at (944, 360) on a:text('Solutions')
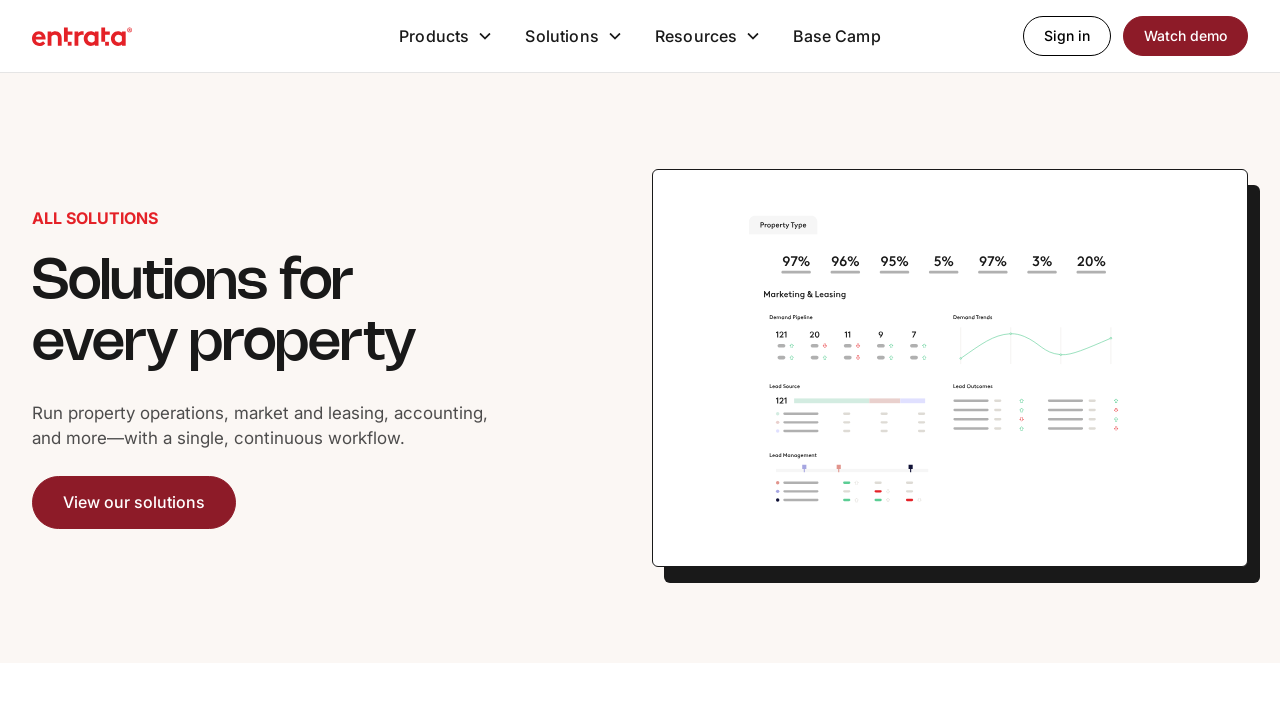

Verified navigation to Solutions page
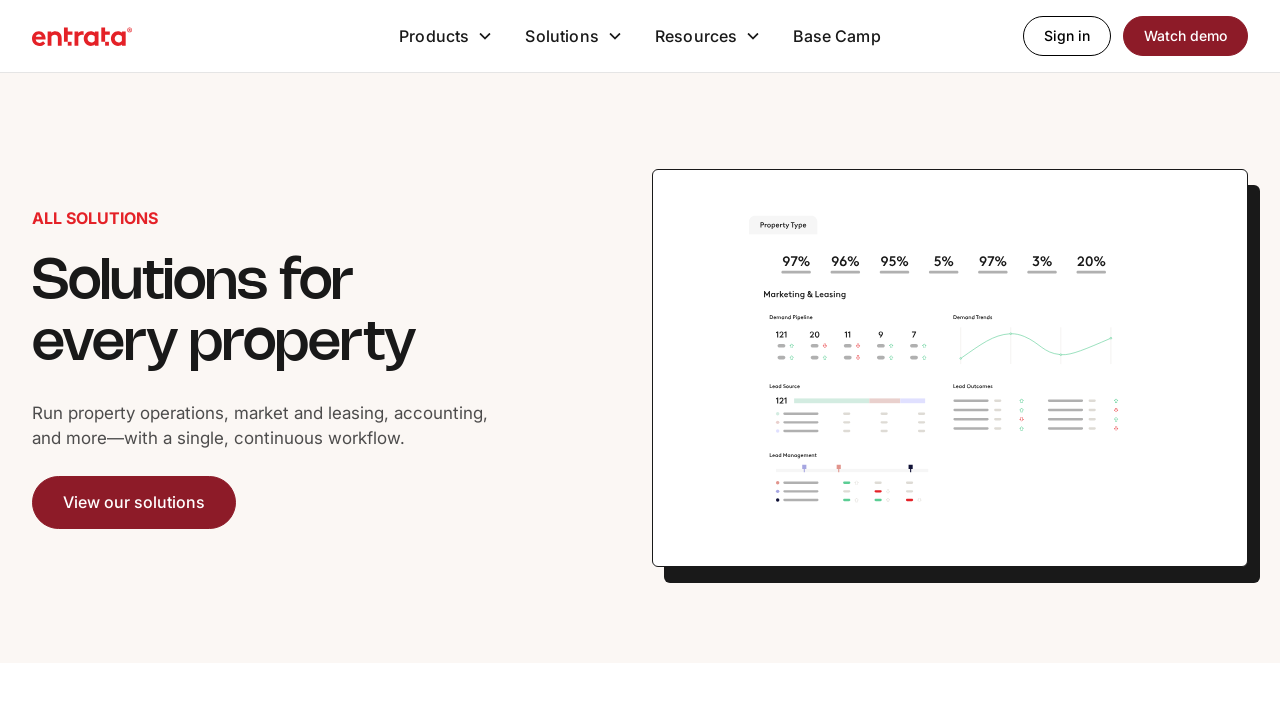

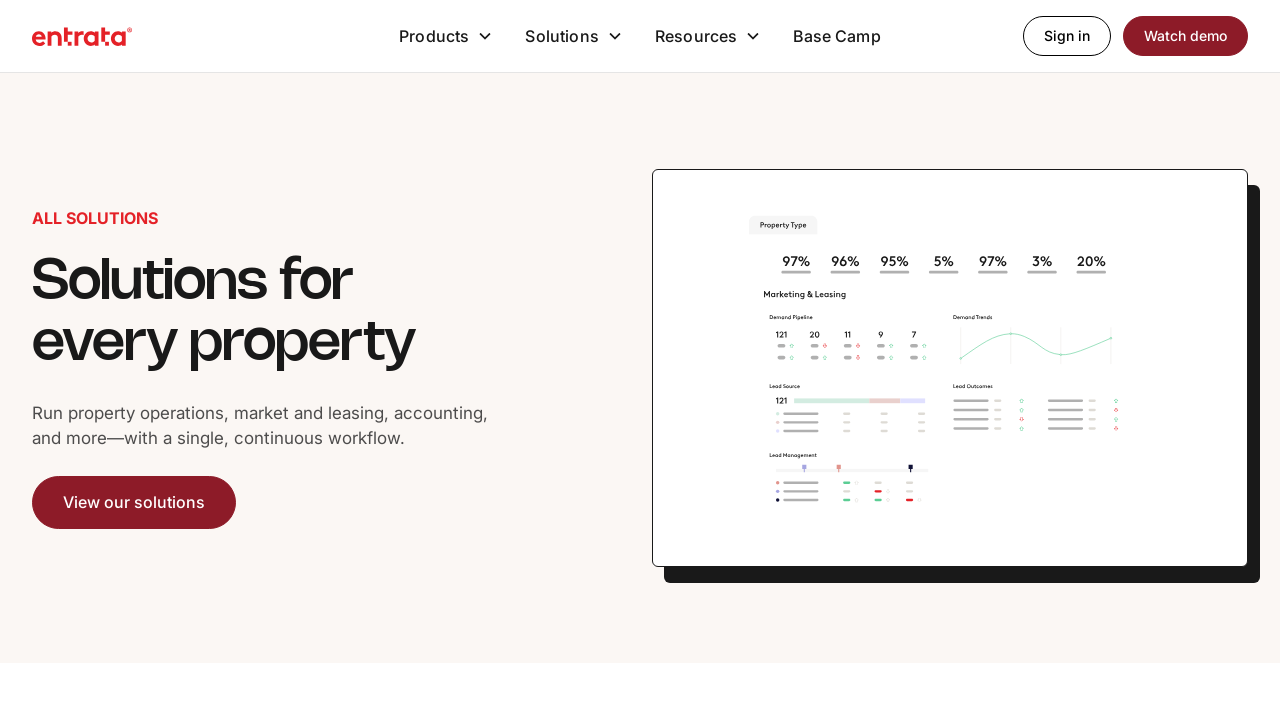